Tests different types of JavaScript alerts including simple alert, confirm dialog, and prompt with text input

Starting URL: https://www.hyrtutorials.com/p/alertsdemo.html#google_vignette

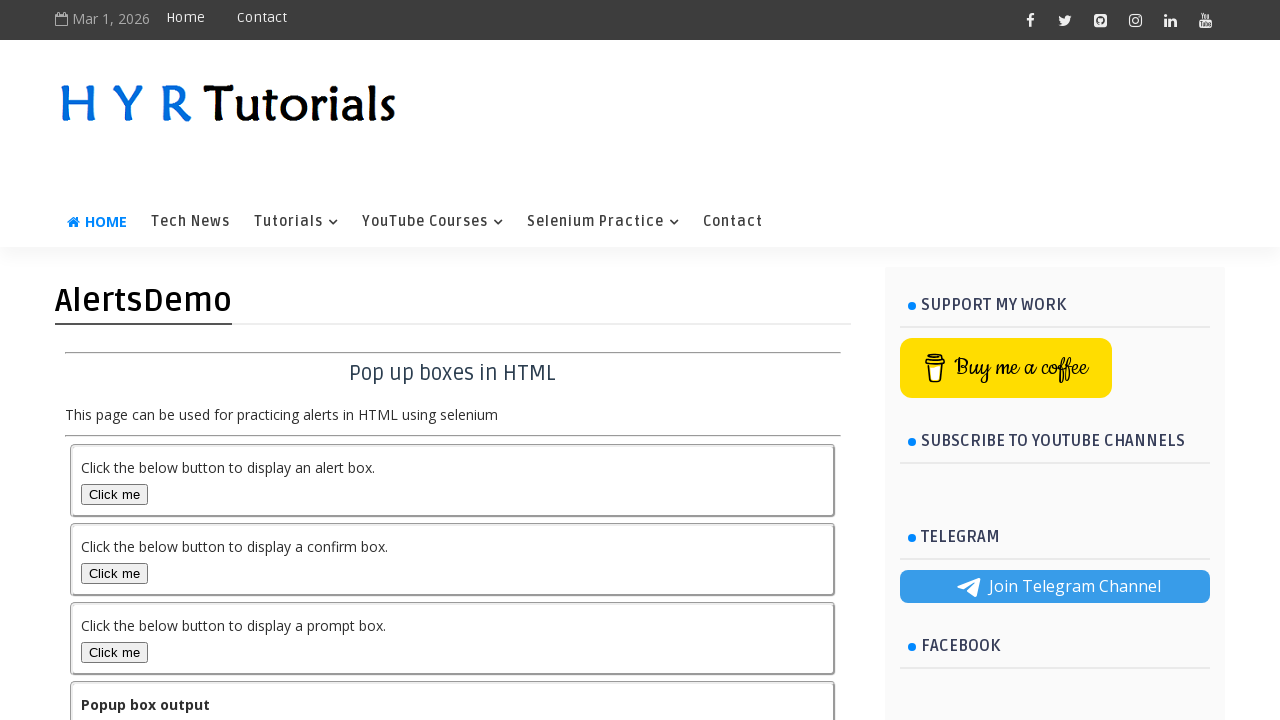

Set up dialog handler for simple alert
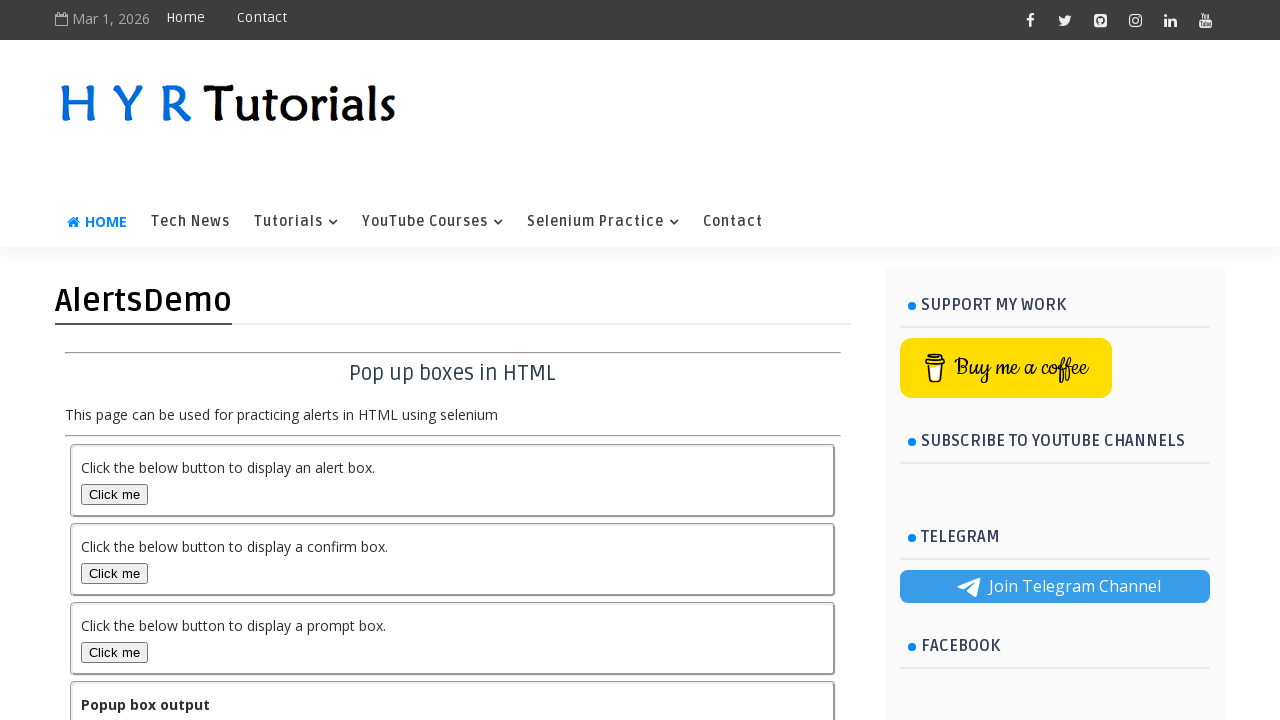

Clicked alert box button and accepted simple alert dialog at (114, 494) on #alertBox
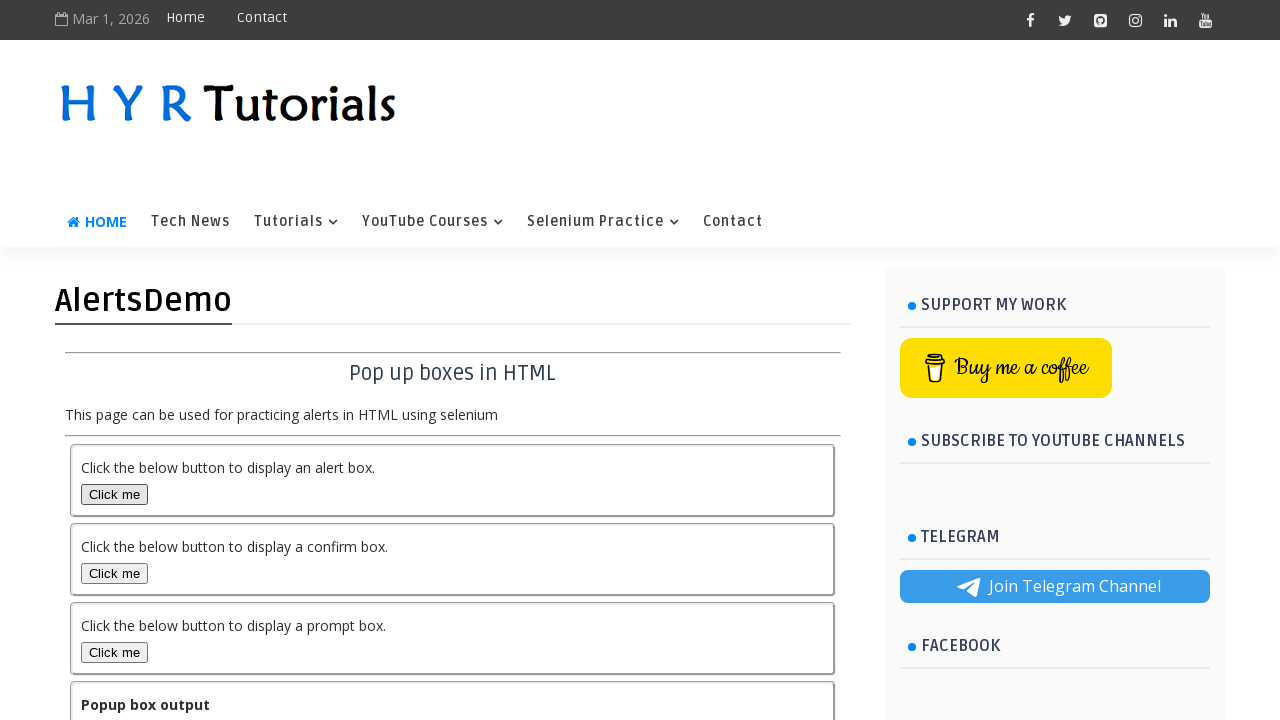

Set up dialog handler for confirm dialog
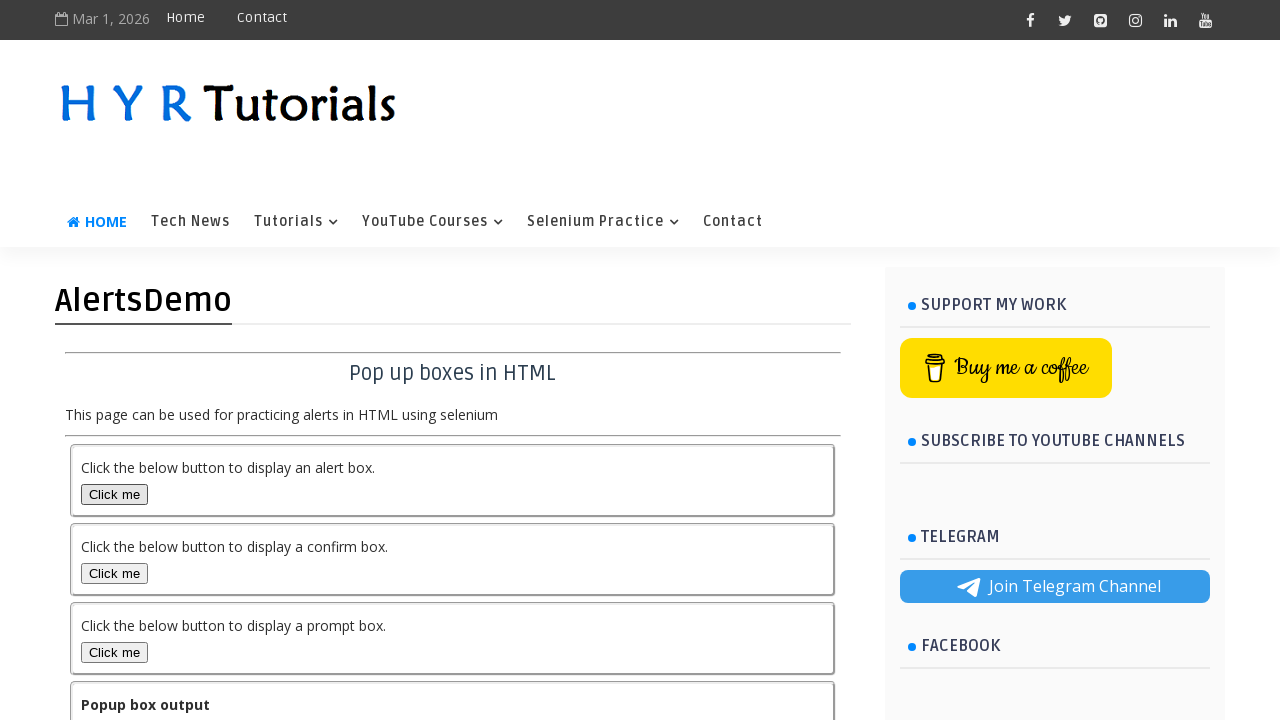

Clicked confirm box button and accepted confirm dialog at (114, 573) on #confirmBox
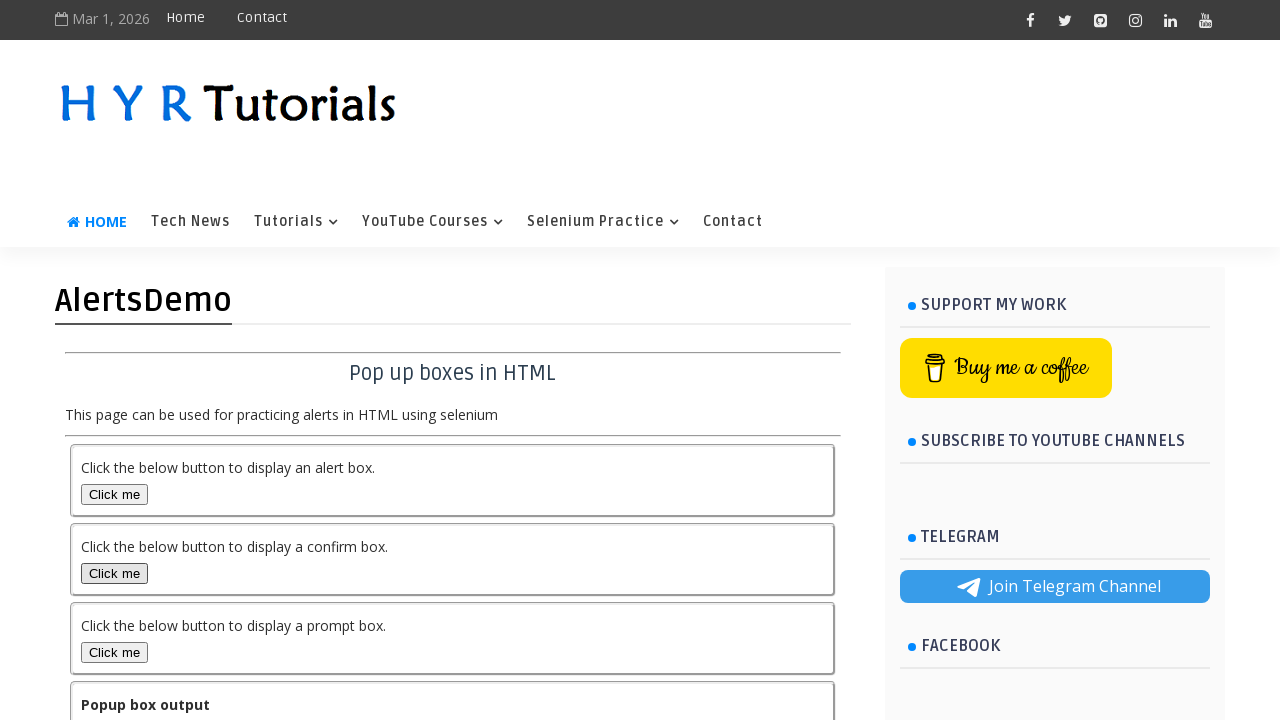

Set up dialog handler for prompt dialog with 'Michael' as input
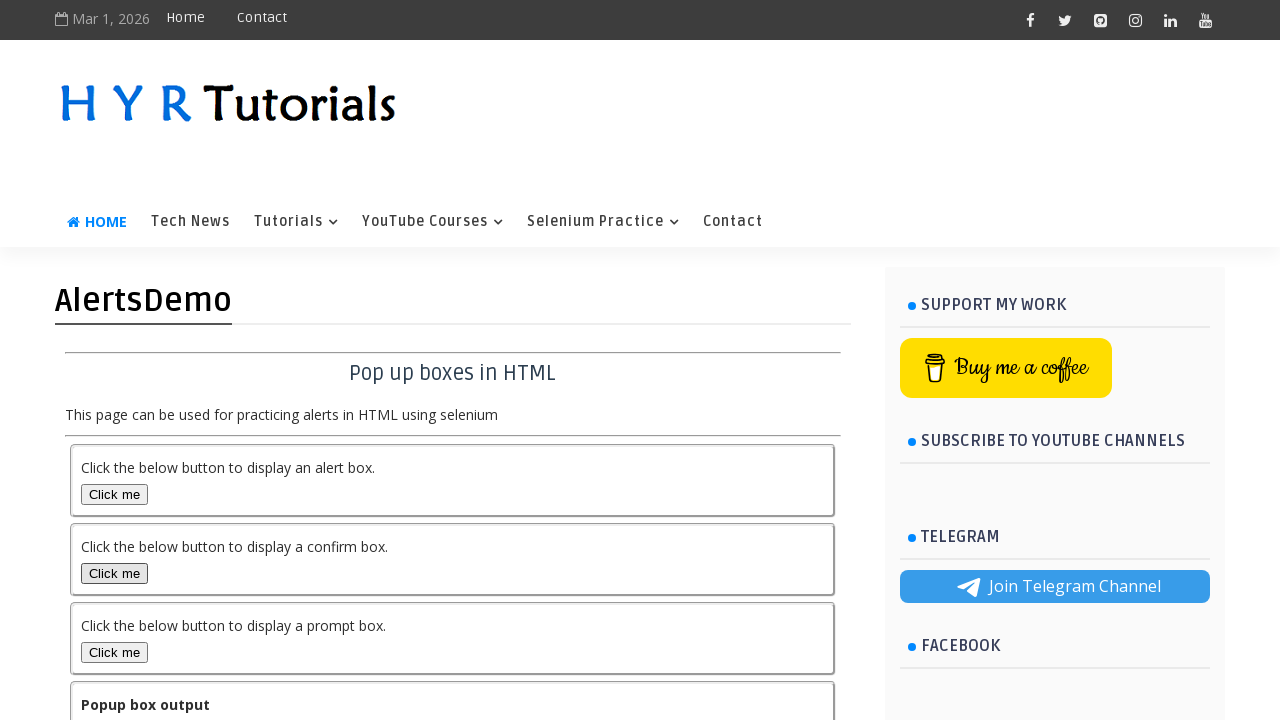

Clicked prompt box button and entered 'Michael' in prompt dialog at (114, 652) on #promptBox
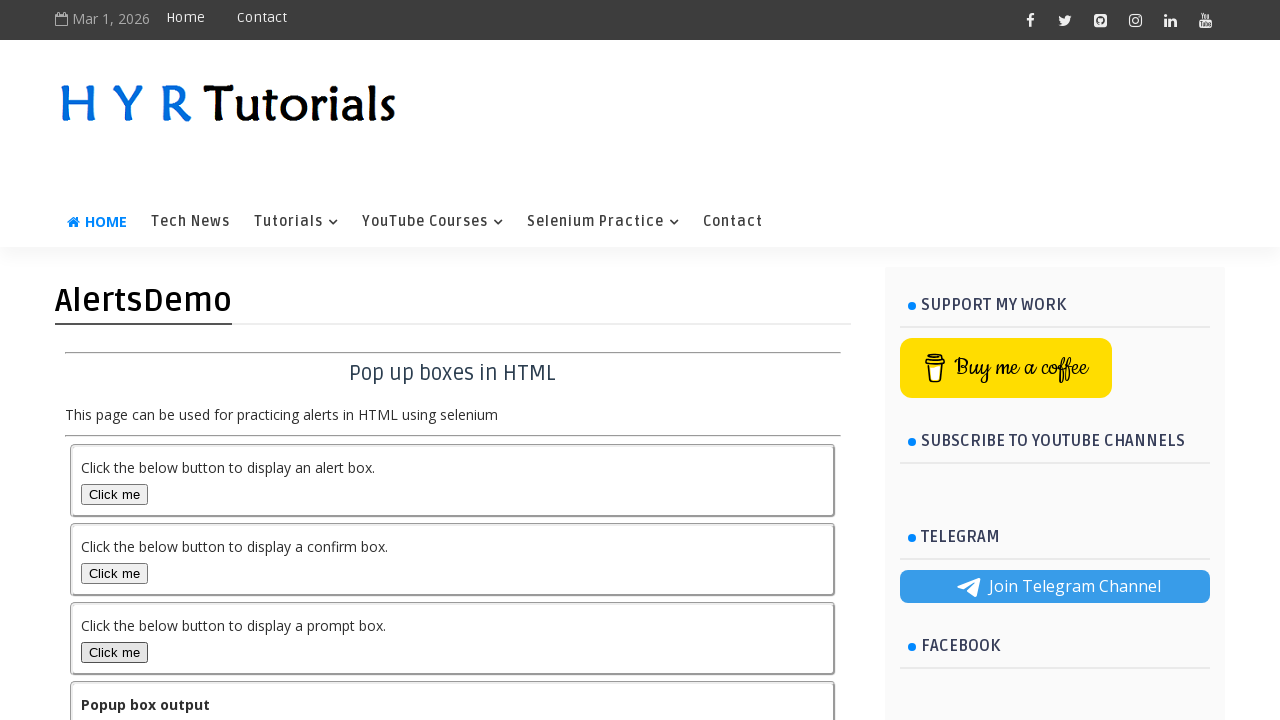

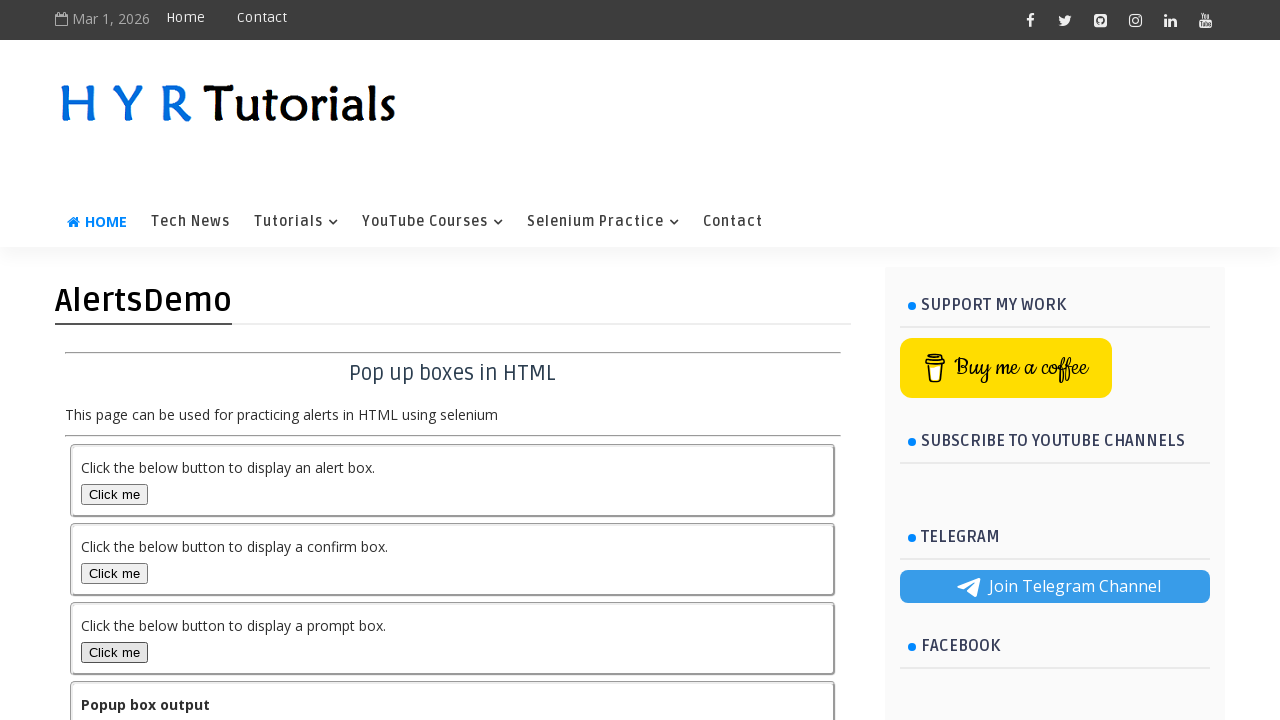